Tests JavaScript execution functionality by getting the page title, clicking a button to navigate to the next step (entering insurant data), and scrolling down the page.

Starting URL: http://demo.automationtalks.com/

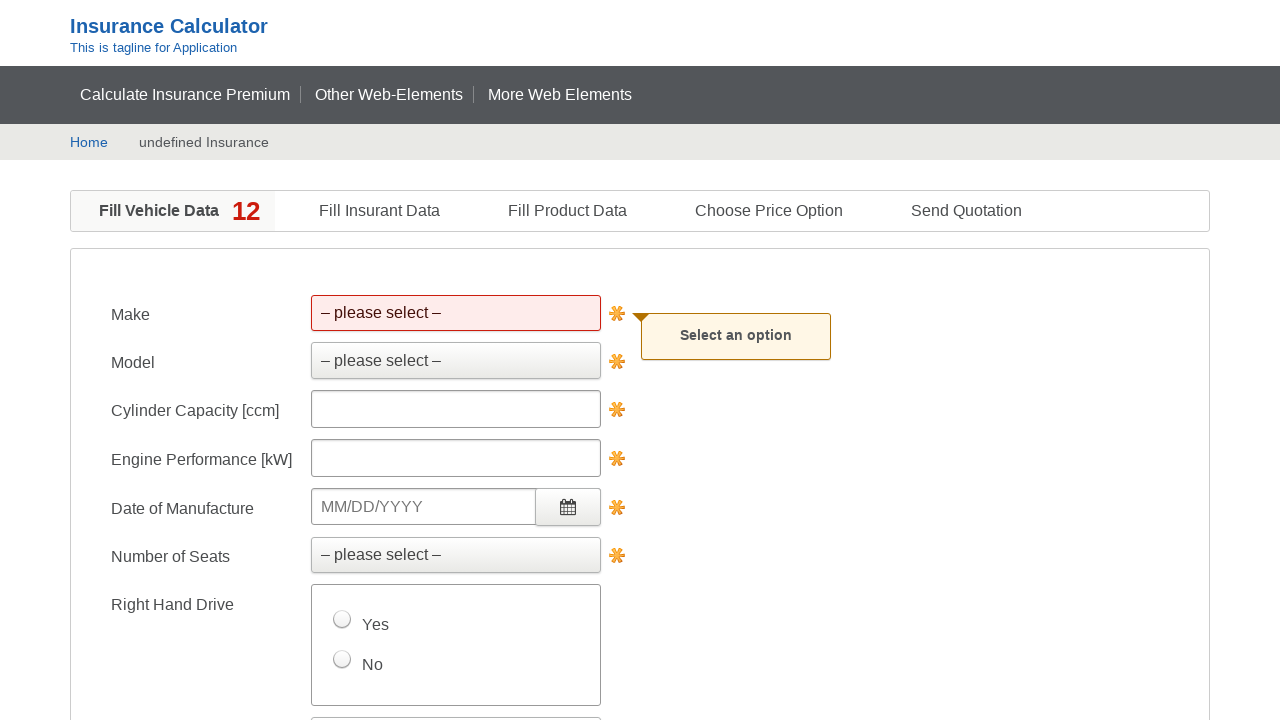

Retrieved page title
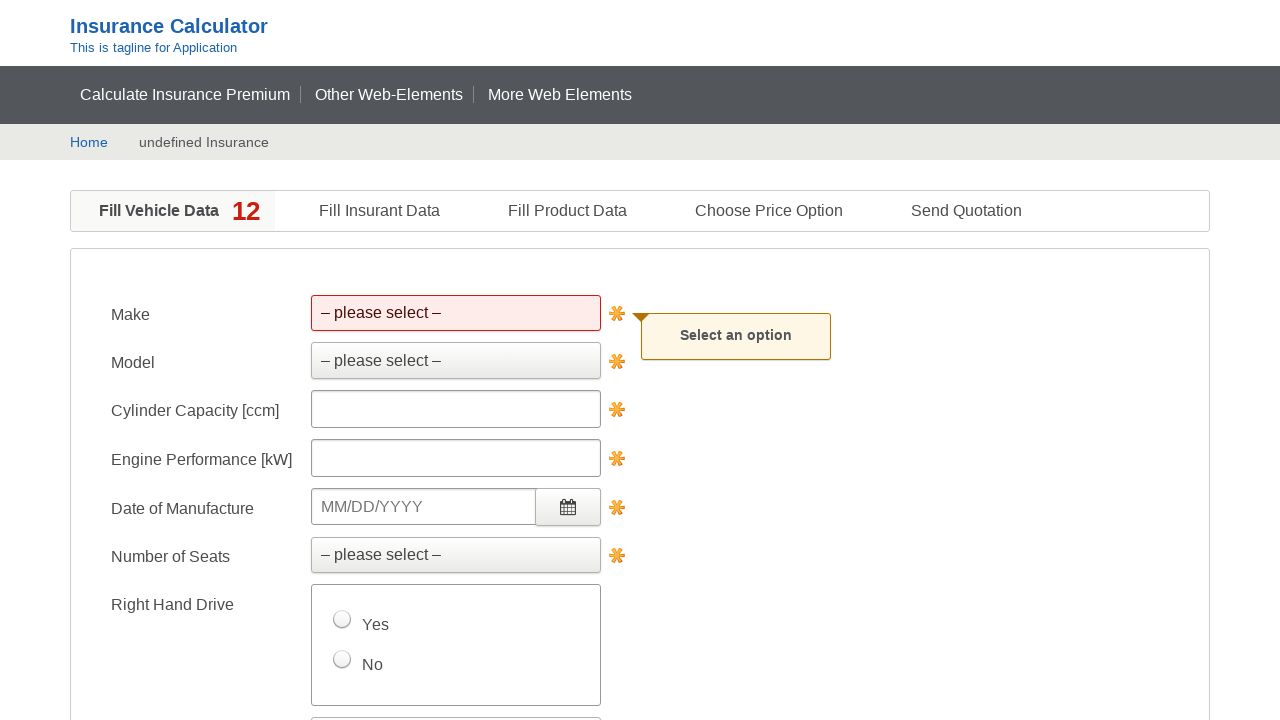

Waited 2 seconds for page to be ready
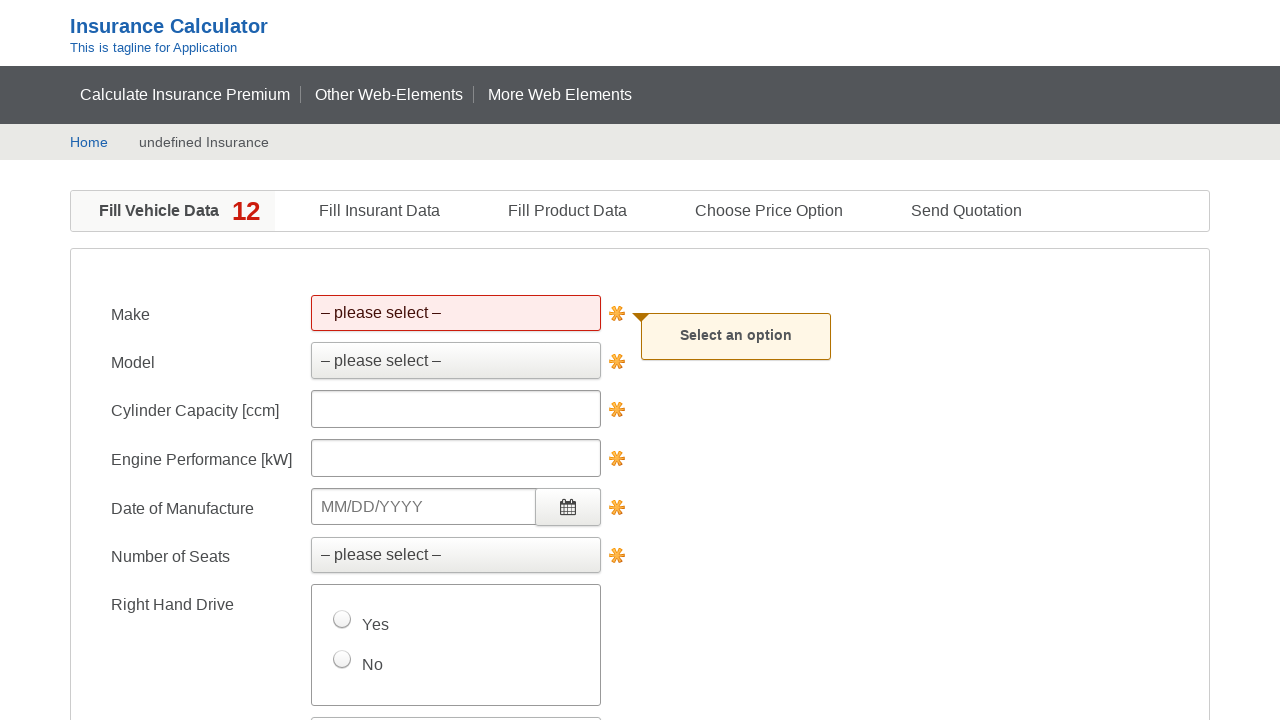

Clicked 'next enter insurant data' button to navigate to insurant data entry at (359, 477) on #nextenterinsurantdata
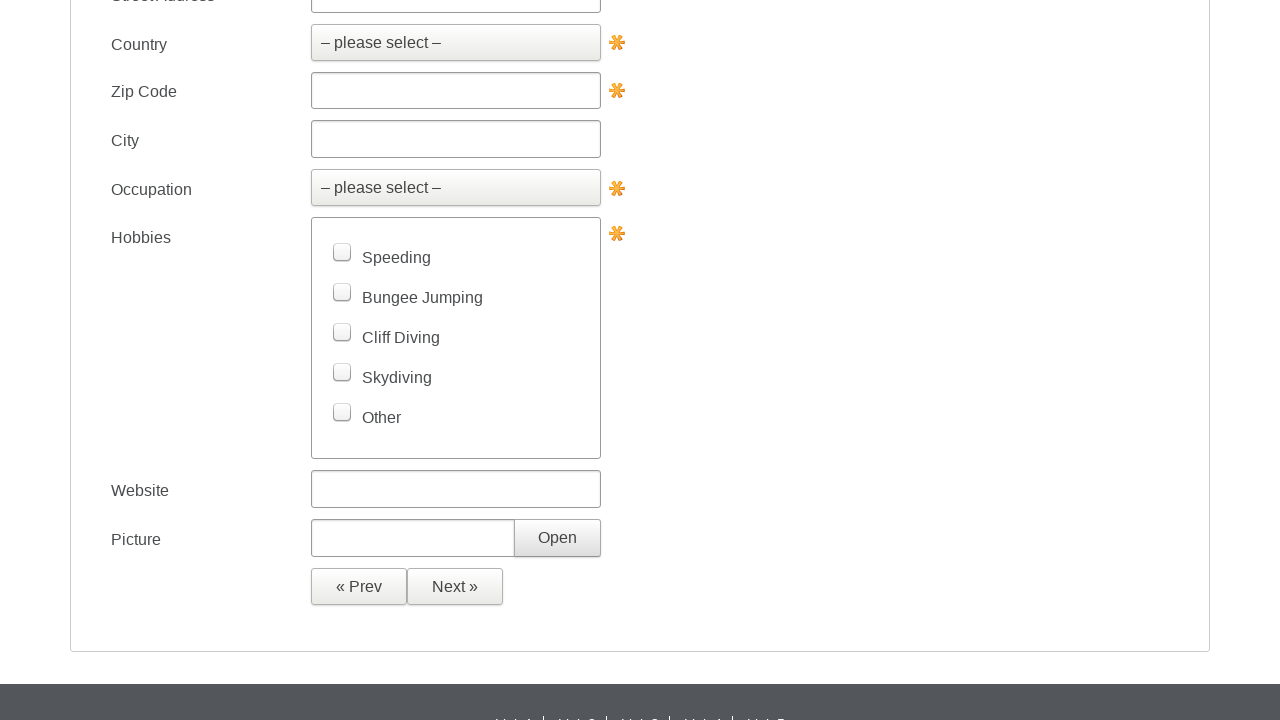

Waited 2 seconds for navigation to complete
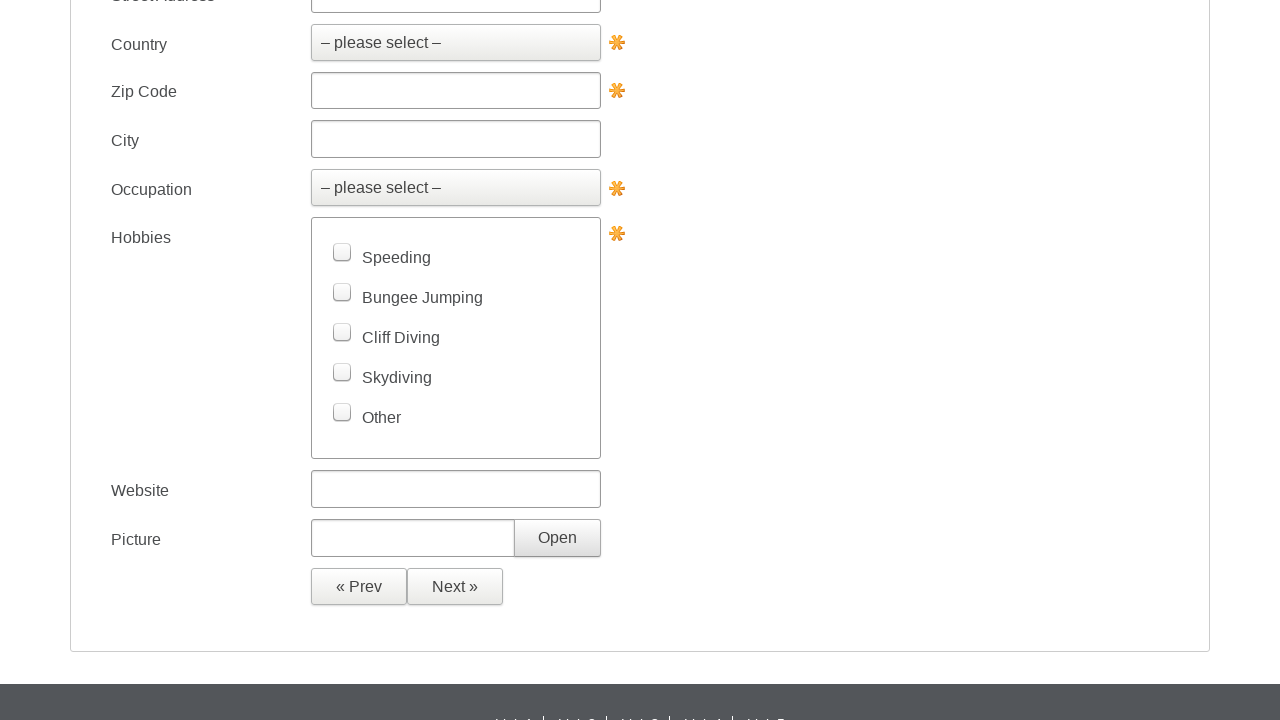

Scrolled down the page by 900 pixels
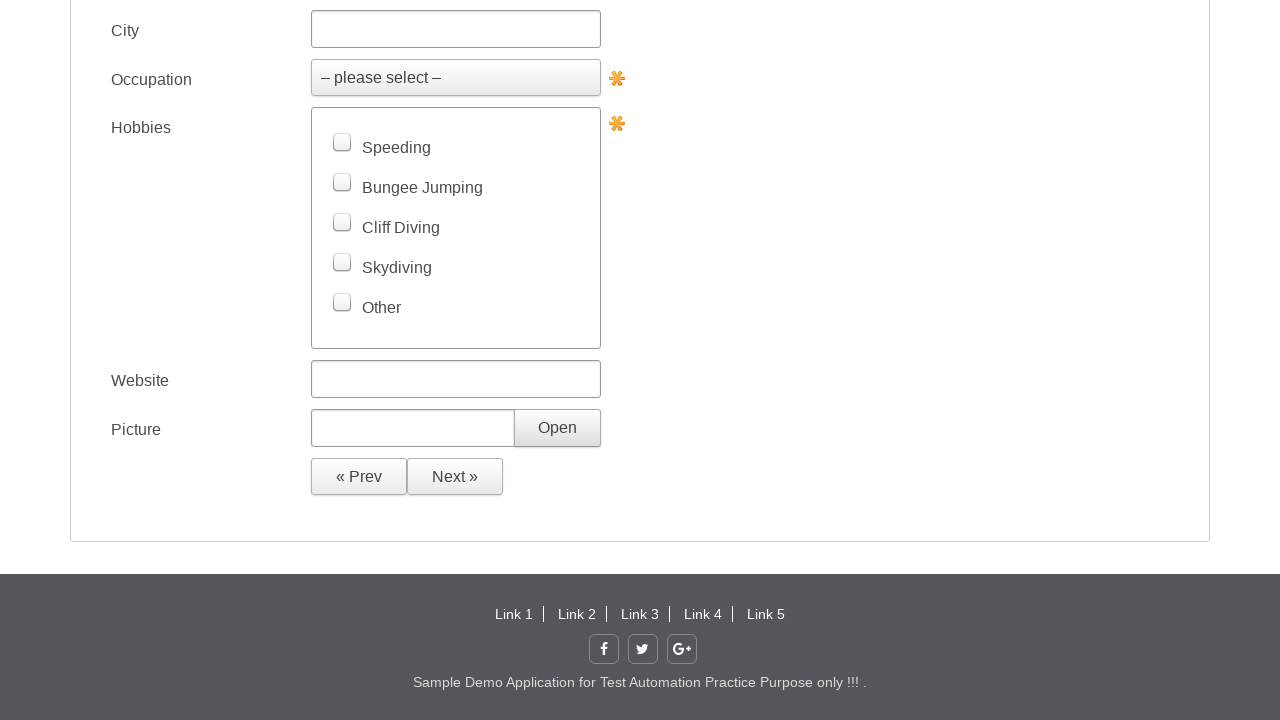

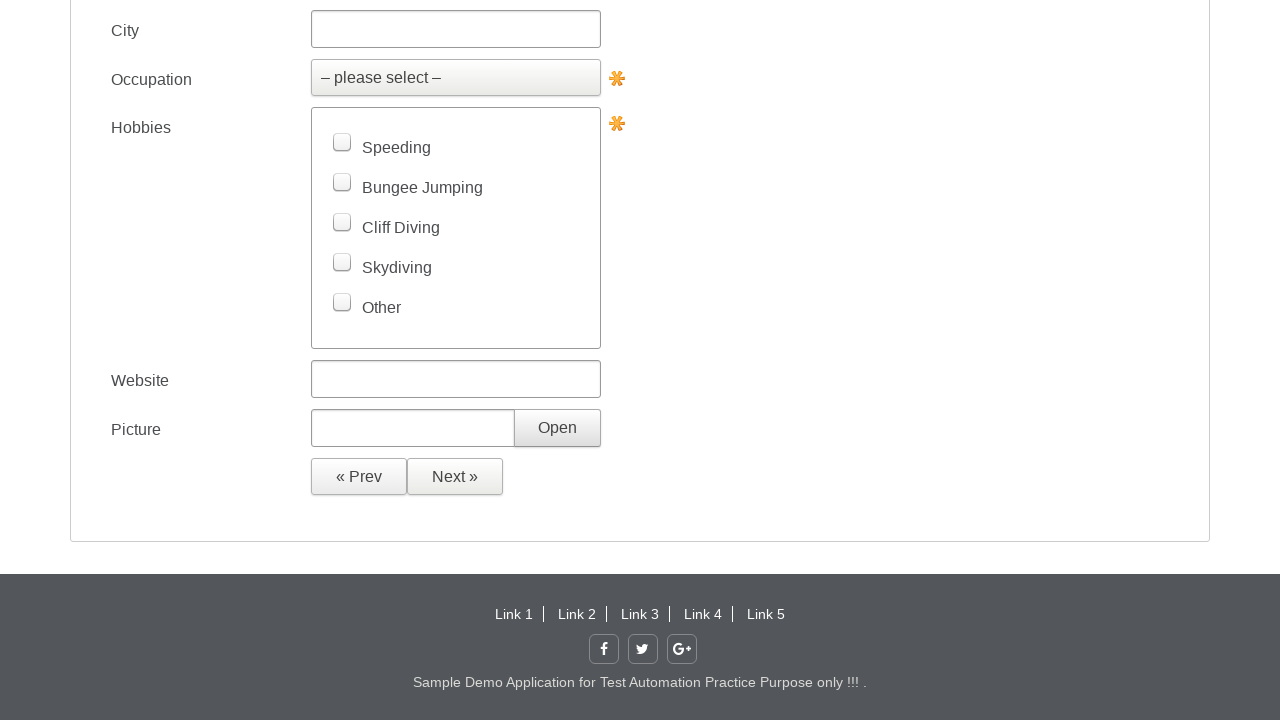